Tests drag and drop functionality by dragging an element and dropping it onto a target area

Starting URL: http://jqueryui.com/resources/demos/droppable/default.html

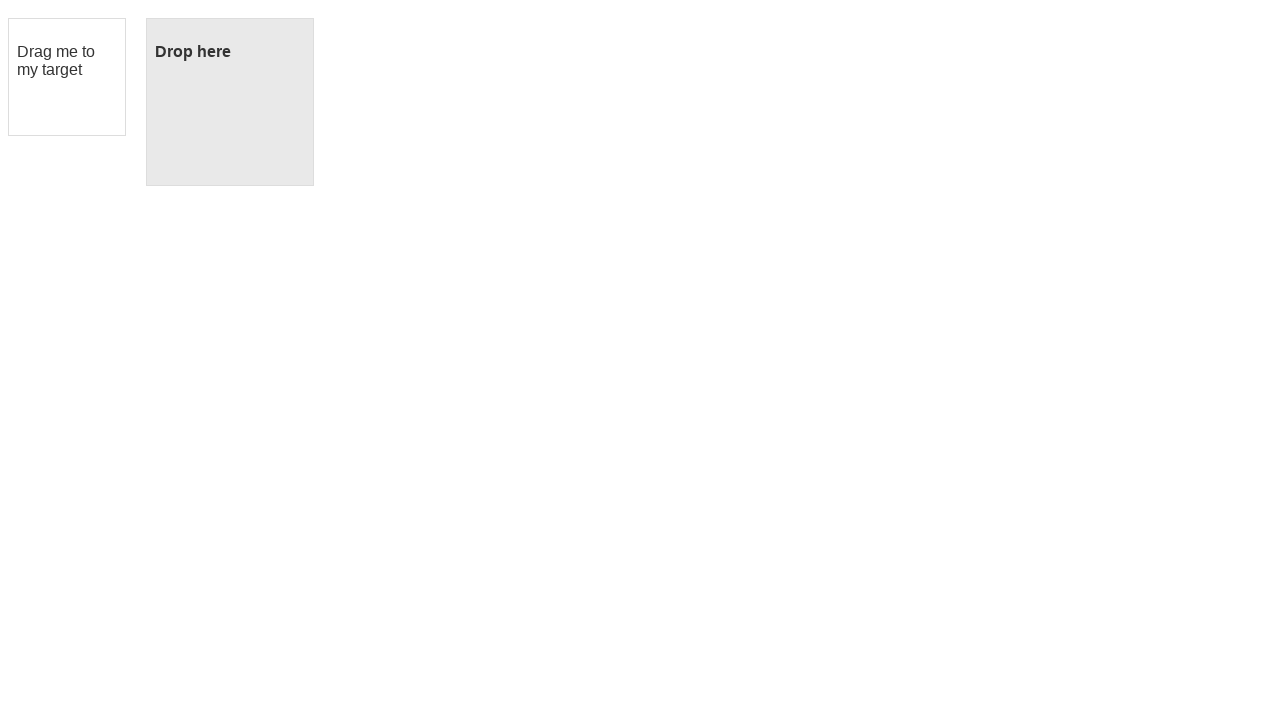

Waited for draggable element to be visible
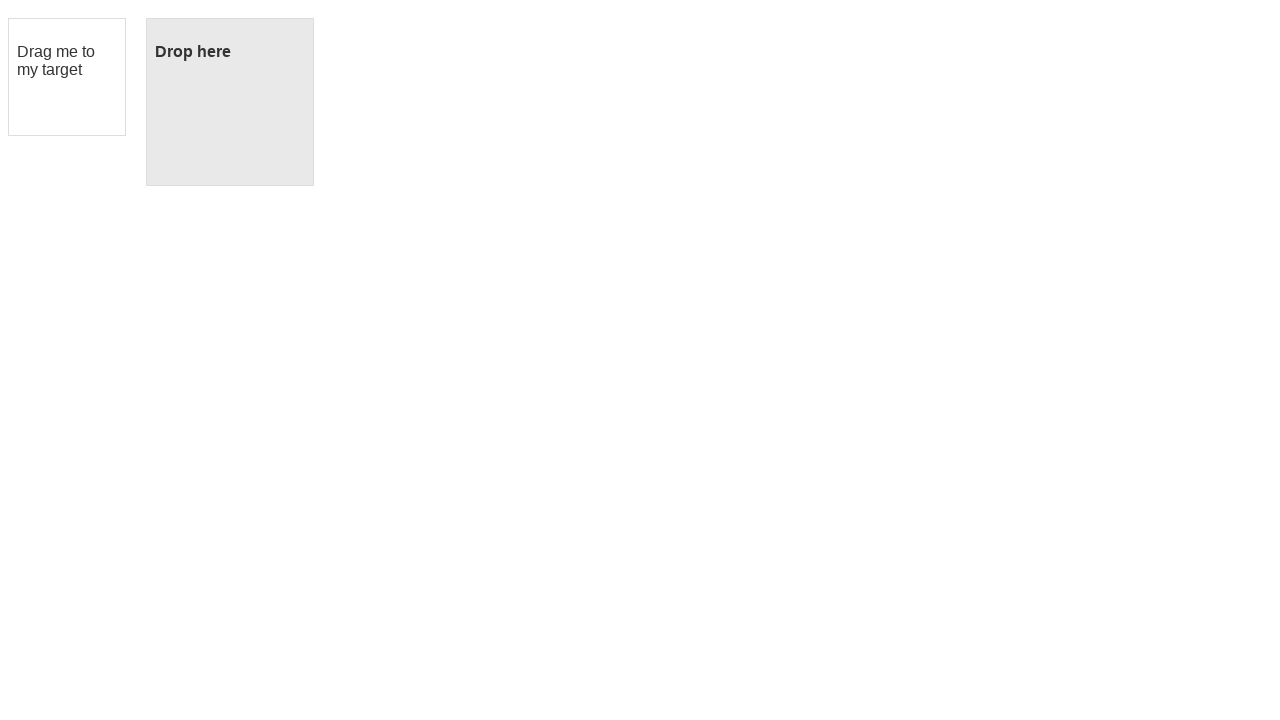

Waited for droppable target area to be visible
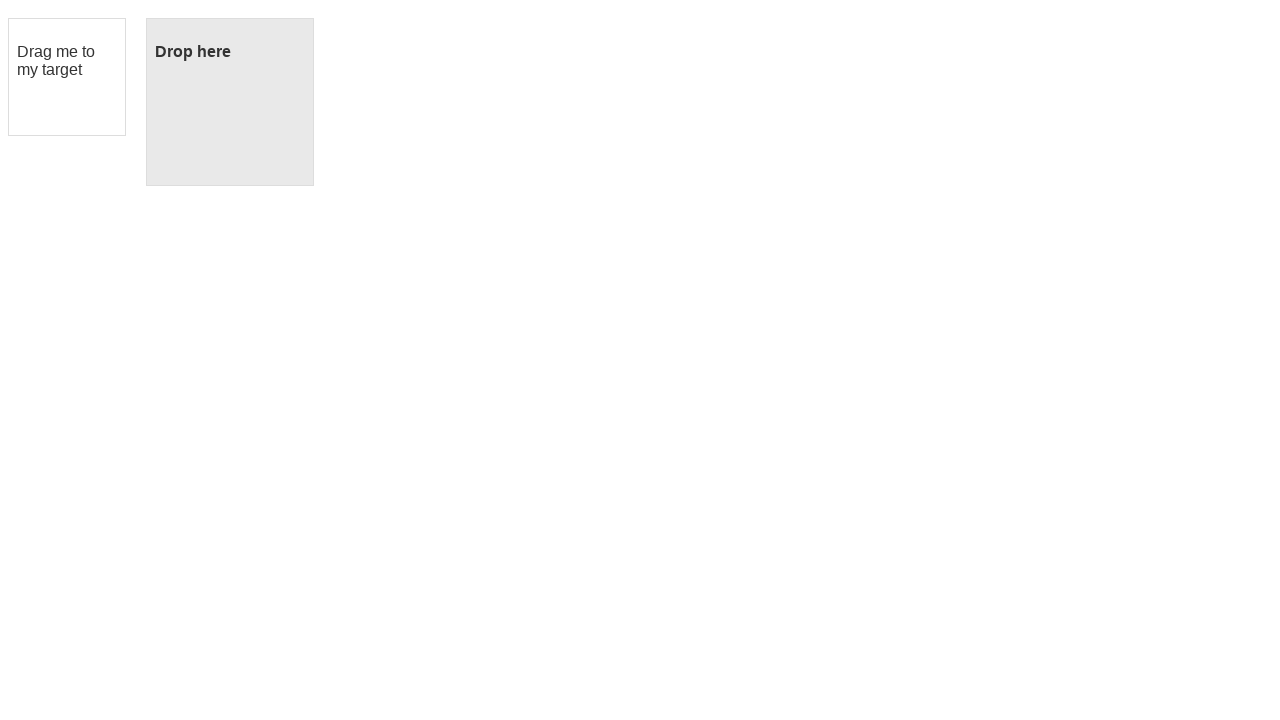

Dragged element onto target area successfully at (230, 102)
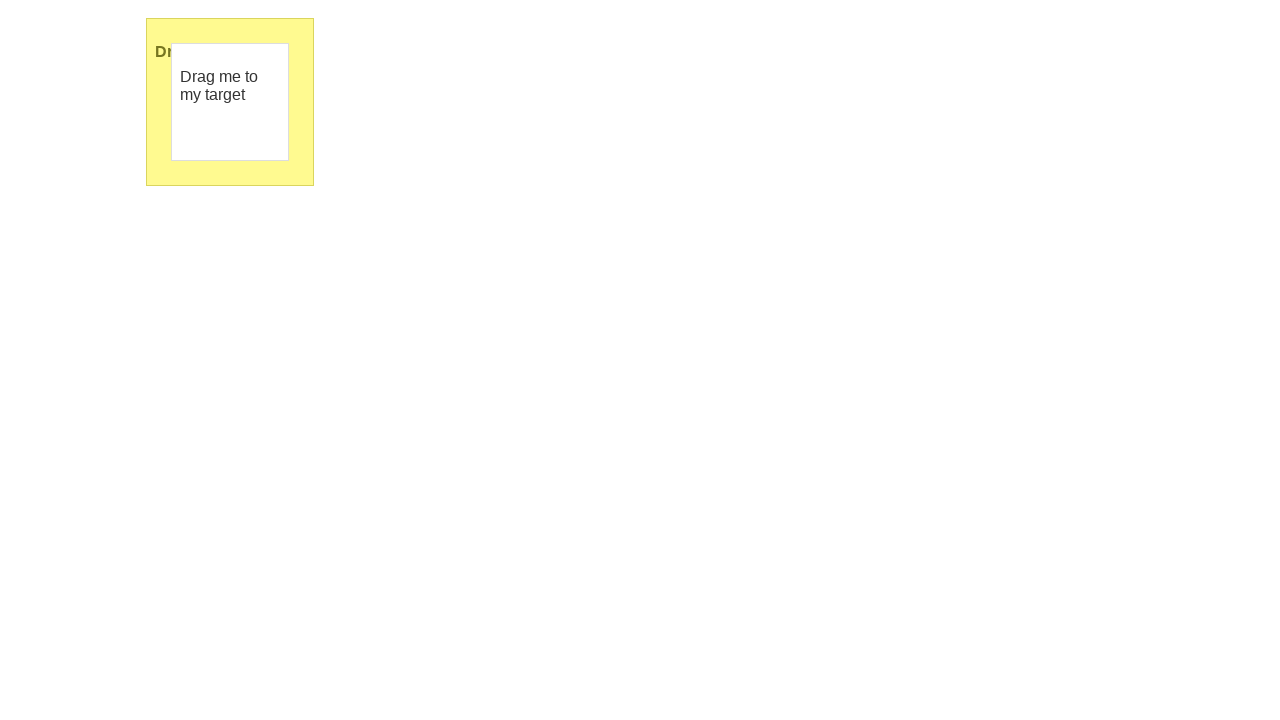

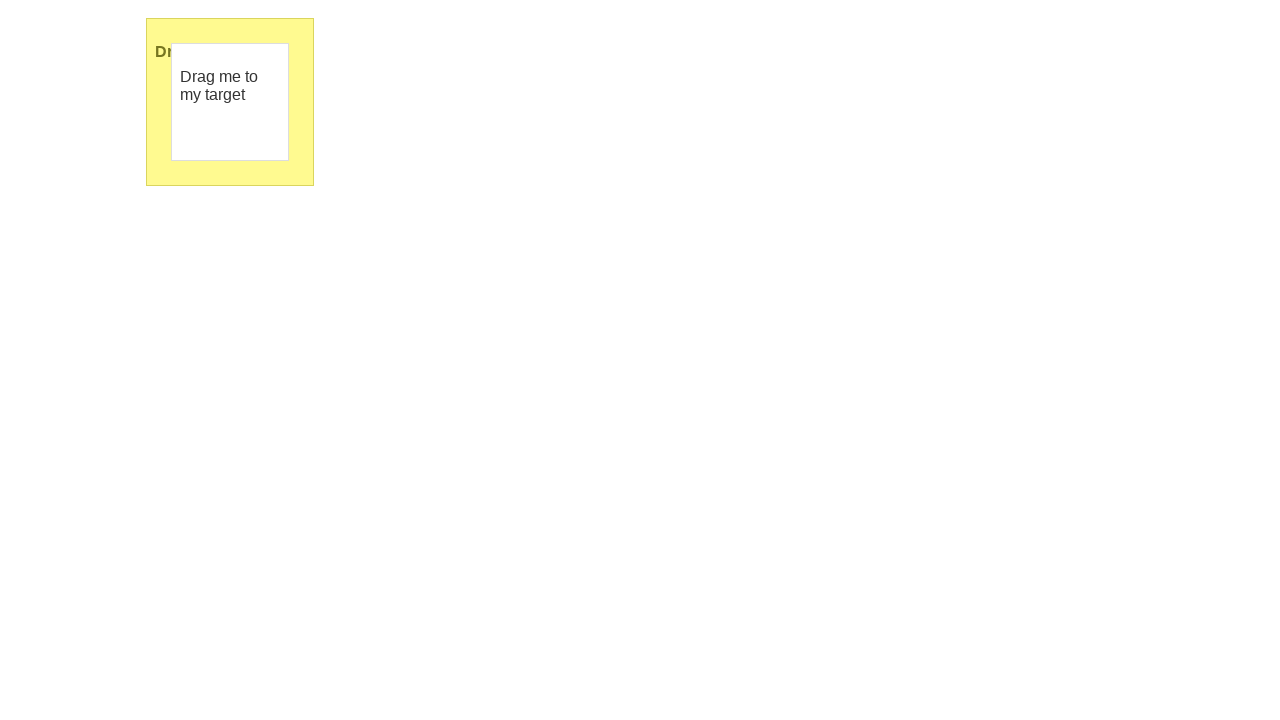